Navigates to Selenium website and clicks the downloads link using XPath selector

Starting URL: https://selenium.dev/

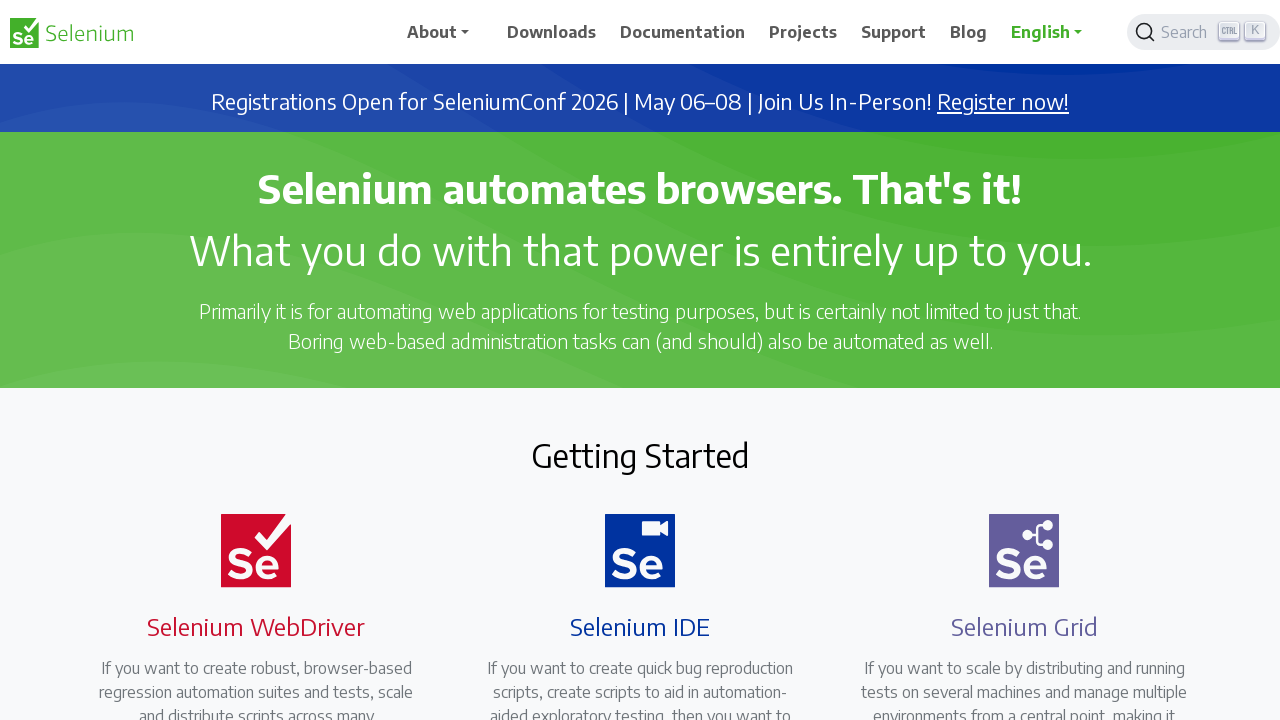

Navigated to Selenium website
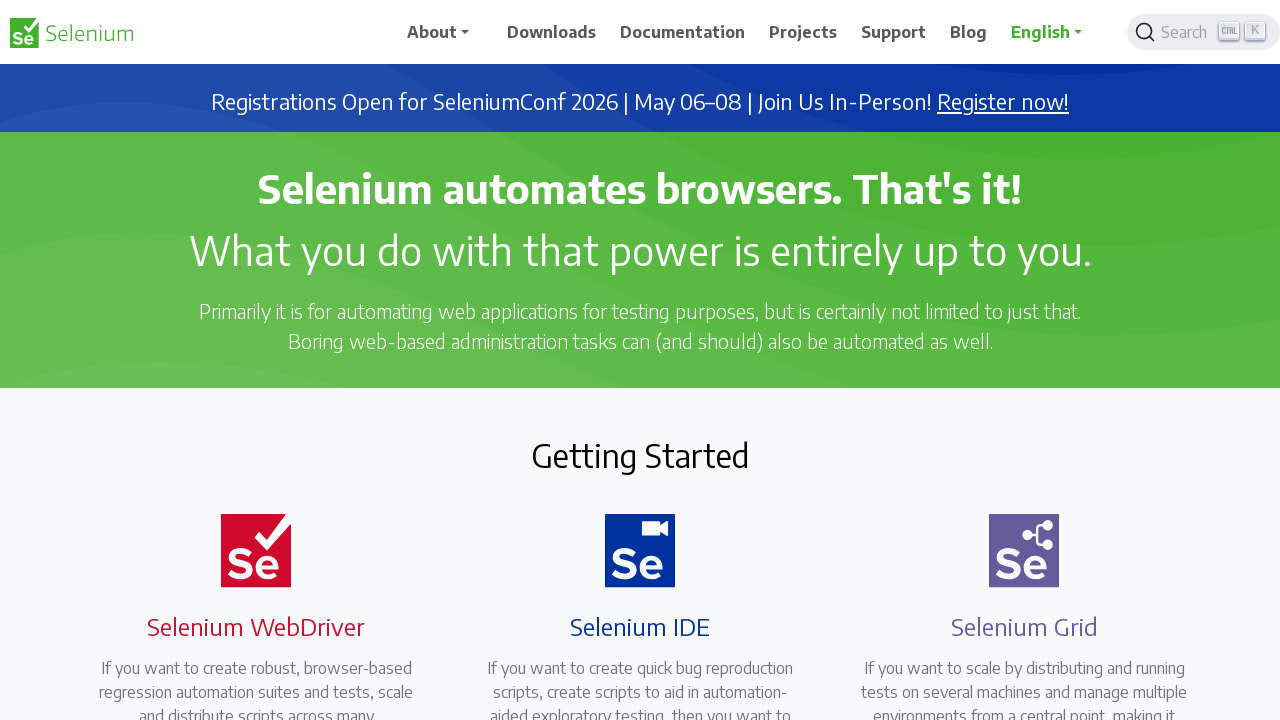

Clicked downloads link using XPath selector at (552, 32) on xpath=//a[contains(@href,'/downloads')]
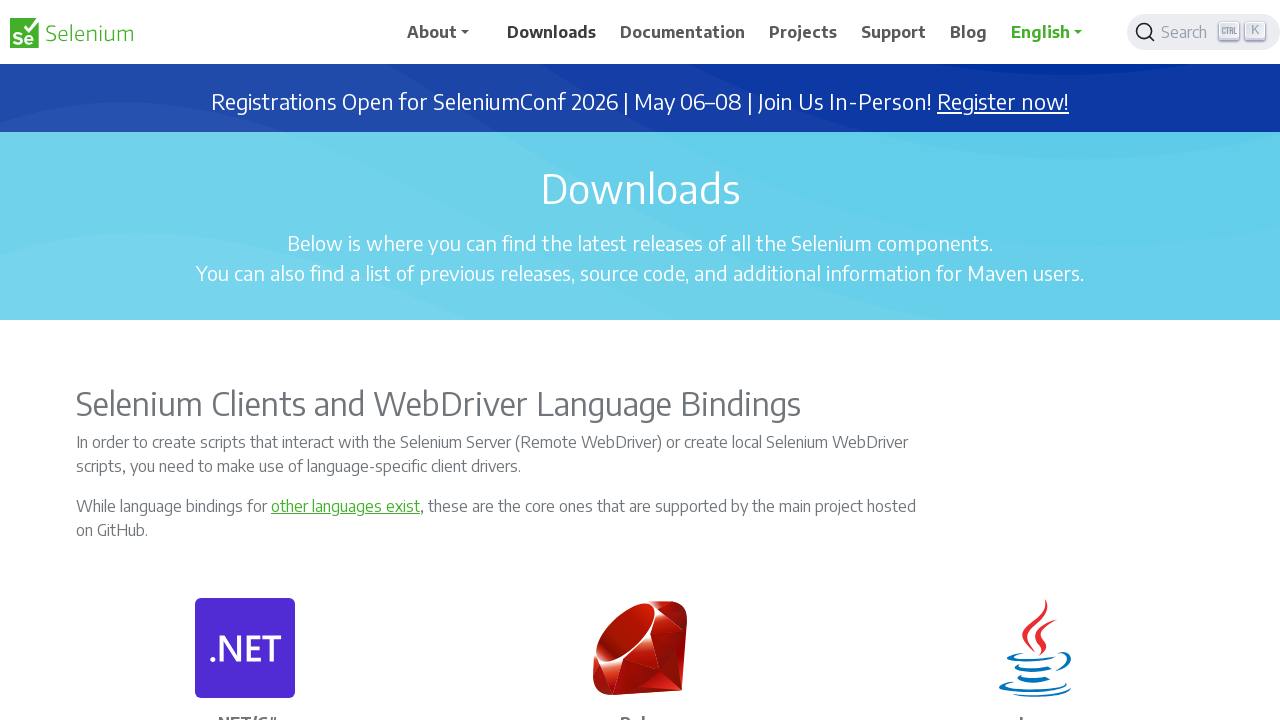

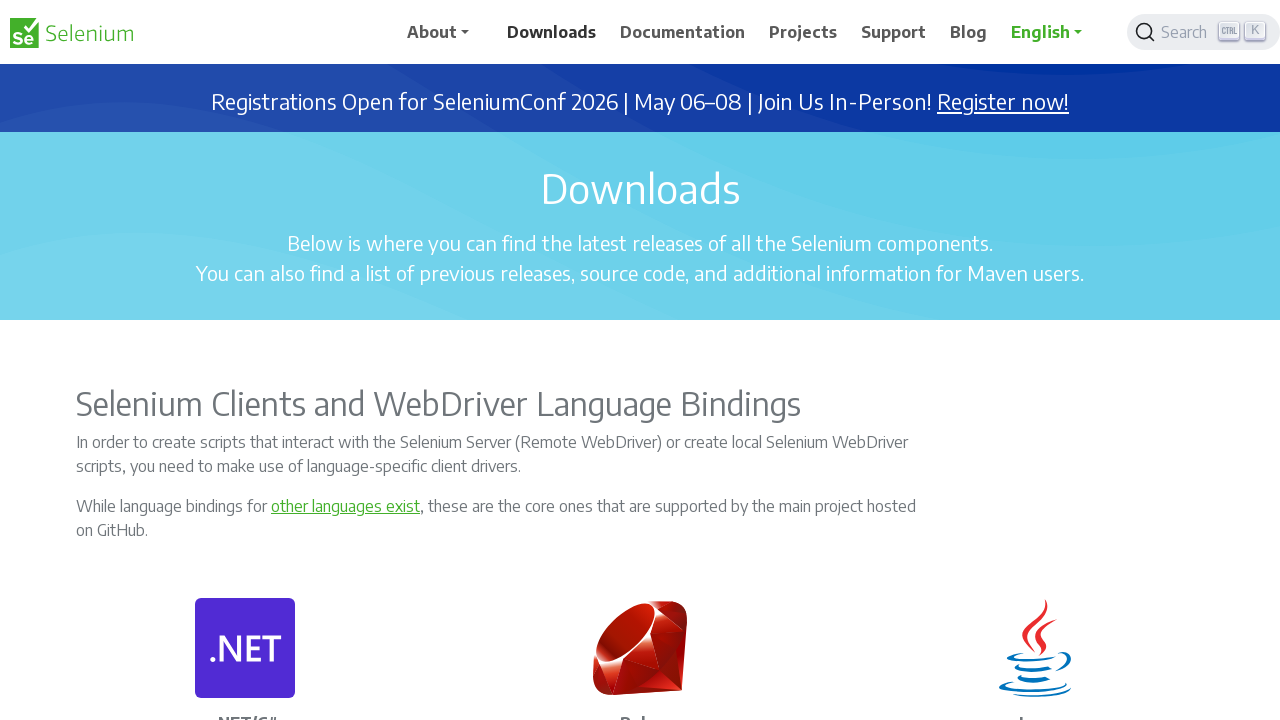